Tests the Meteo Alarm website by searching for a country (Germany), checking if weather warnings exist for that country, and if warnings are present, clicking on the country to view details and interacting with the search functionality.

Starting URL: https://www.meteoalarm.org/en/live/

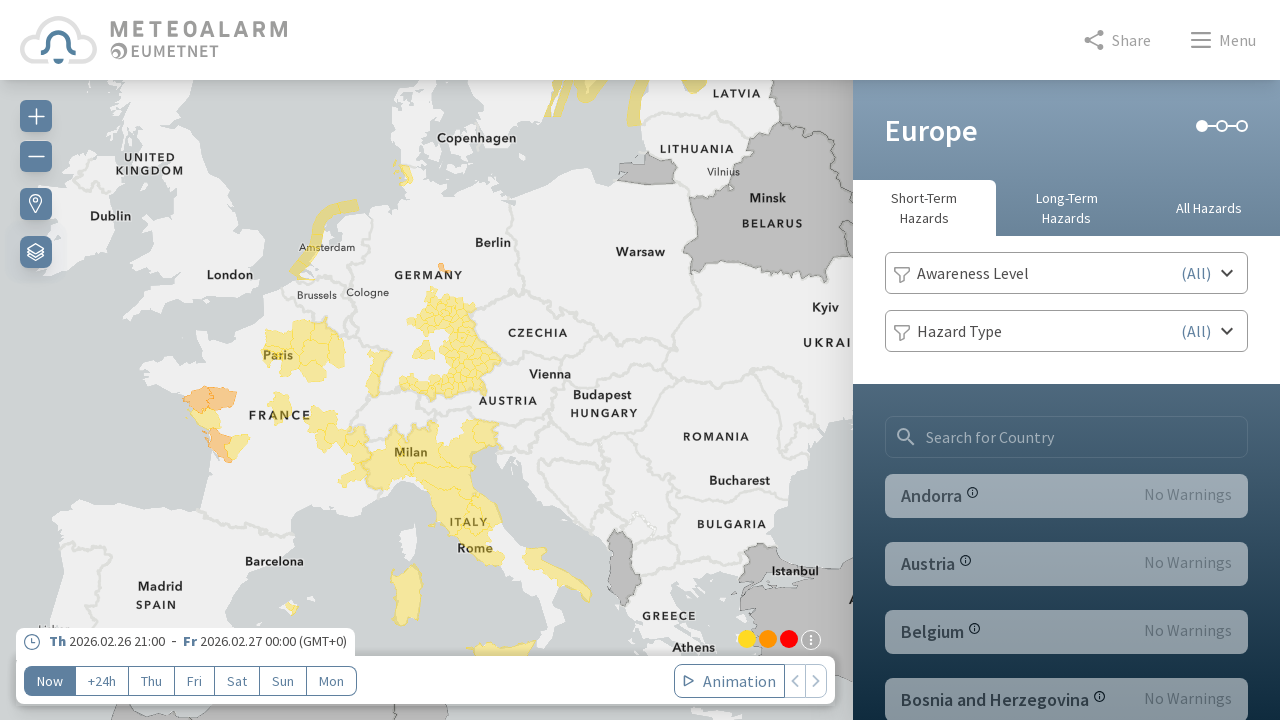

Filled search input with 'Germany' on input
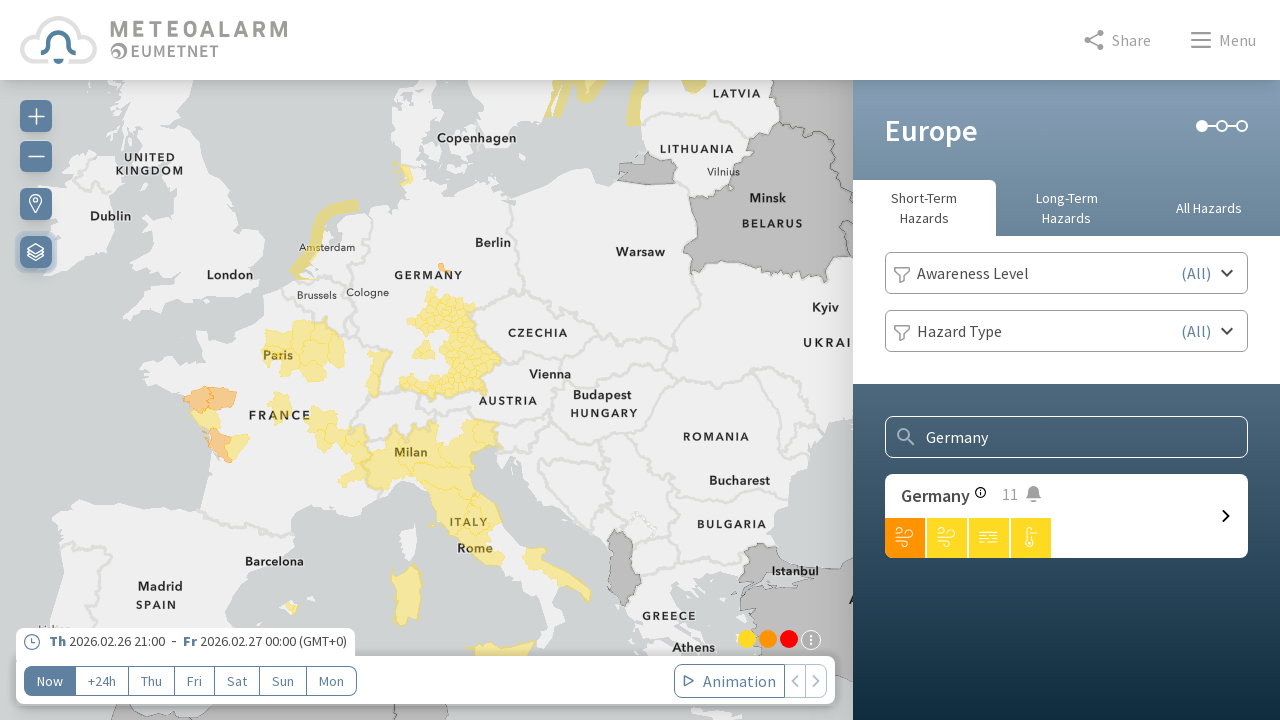

Waited 1000ms for search results to appear
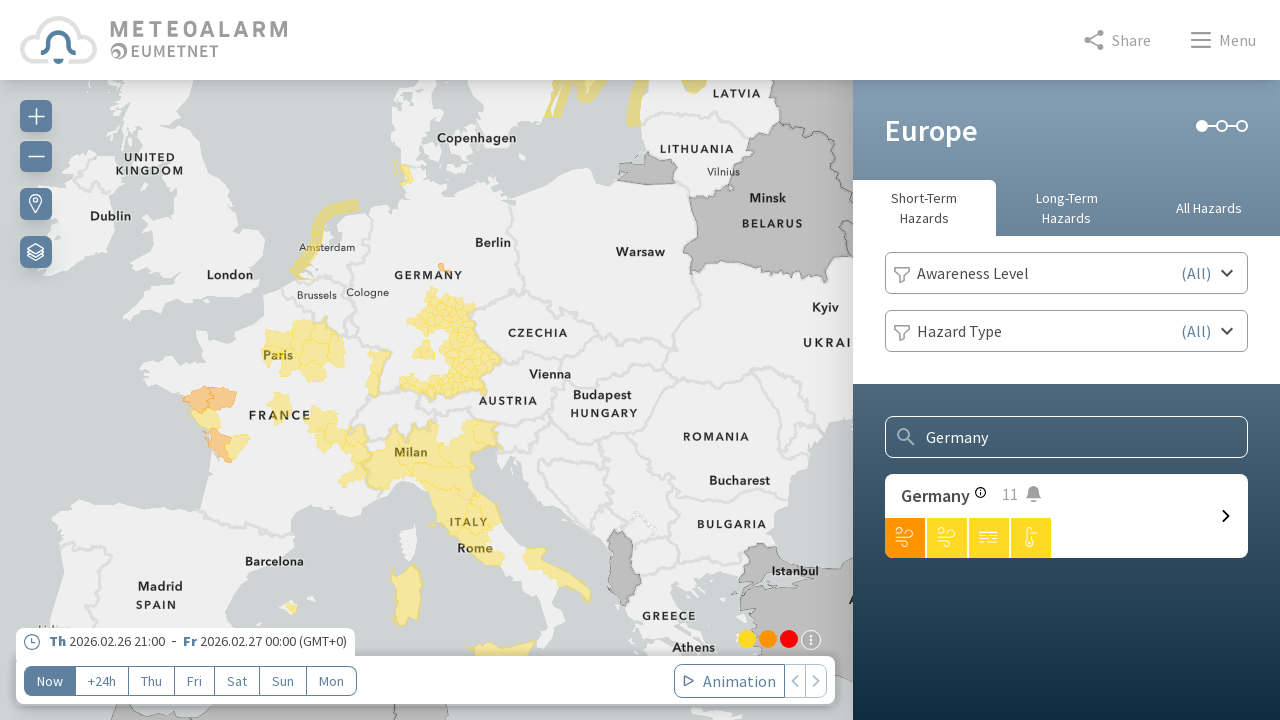

Checked if 'No Warnings' message exists
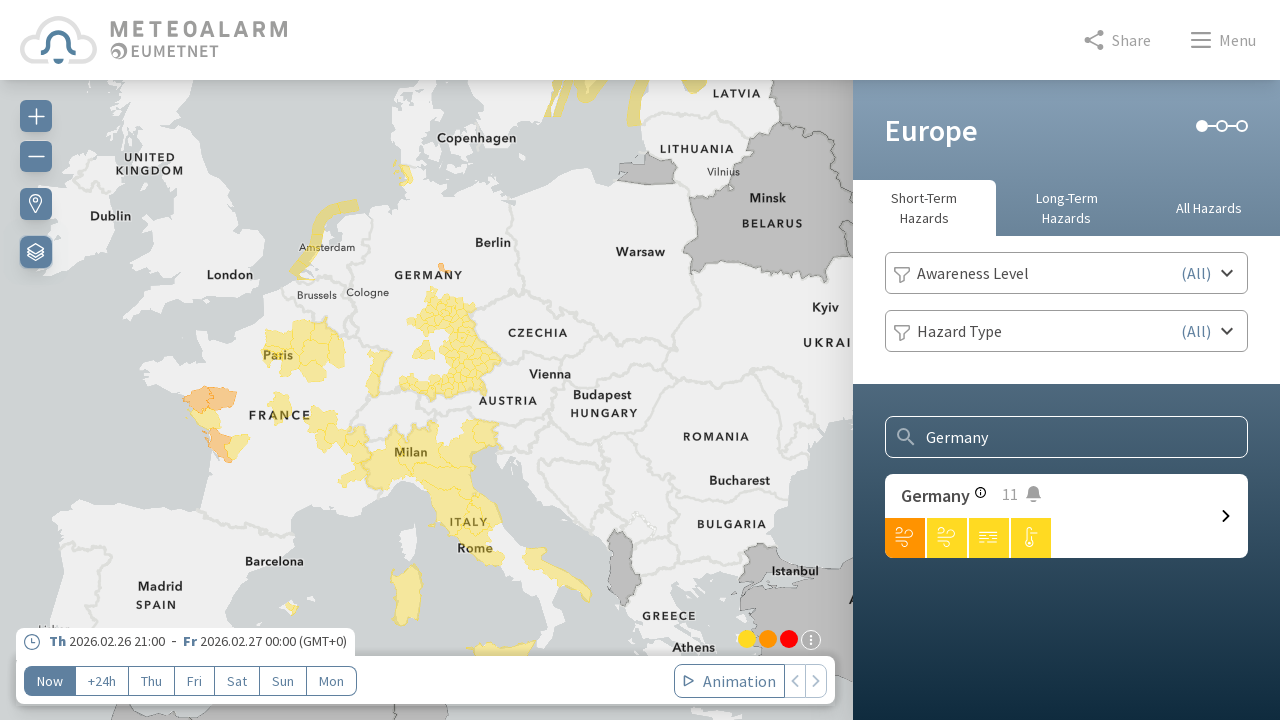

Clicked on Germany country item in search results at (1226, 516) on body > div > div > div > div > div > div > div > svg >> nth=1
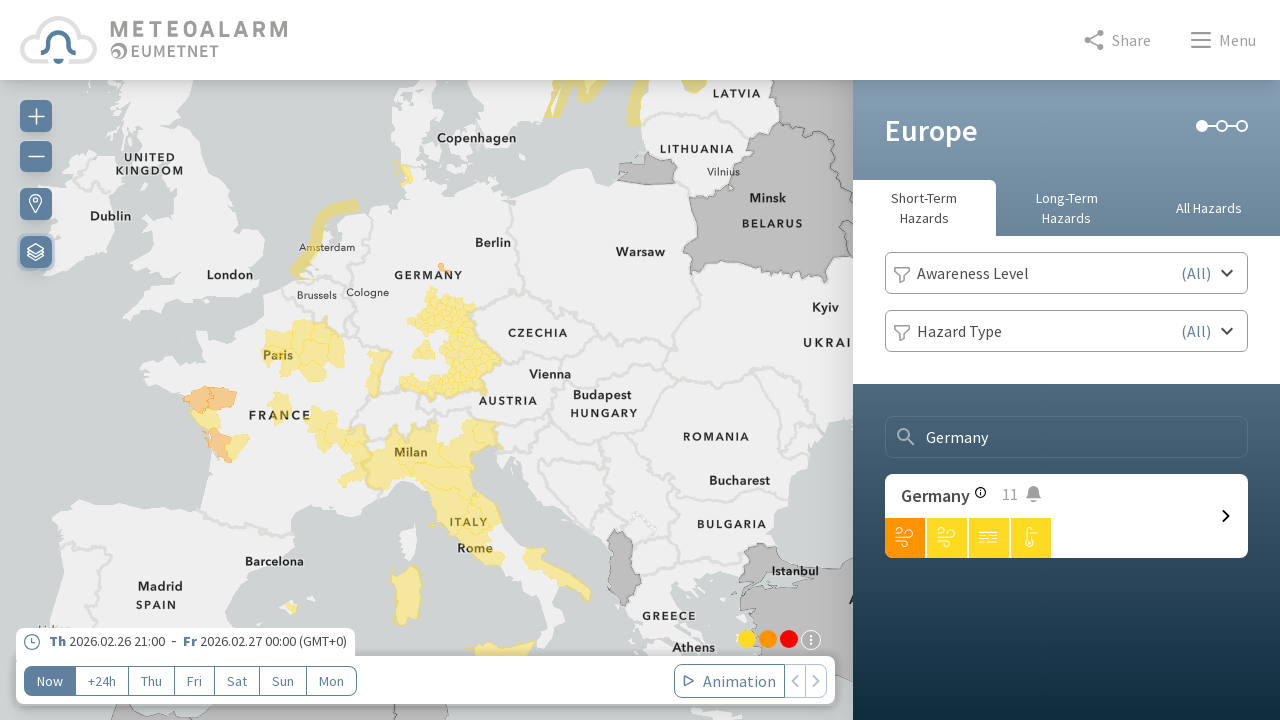

Waited 2000ms for country details page to load
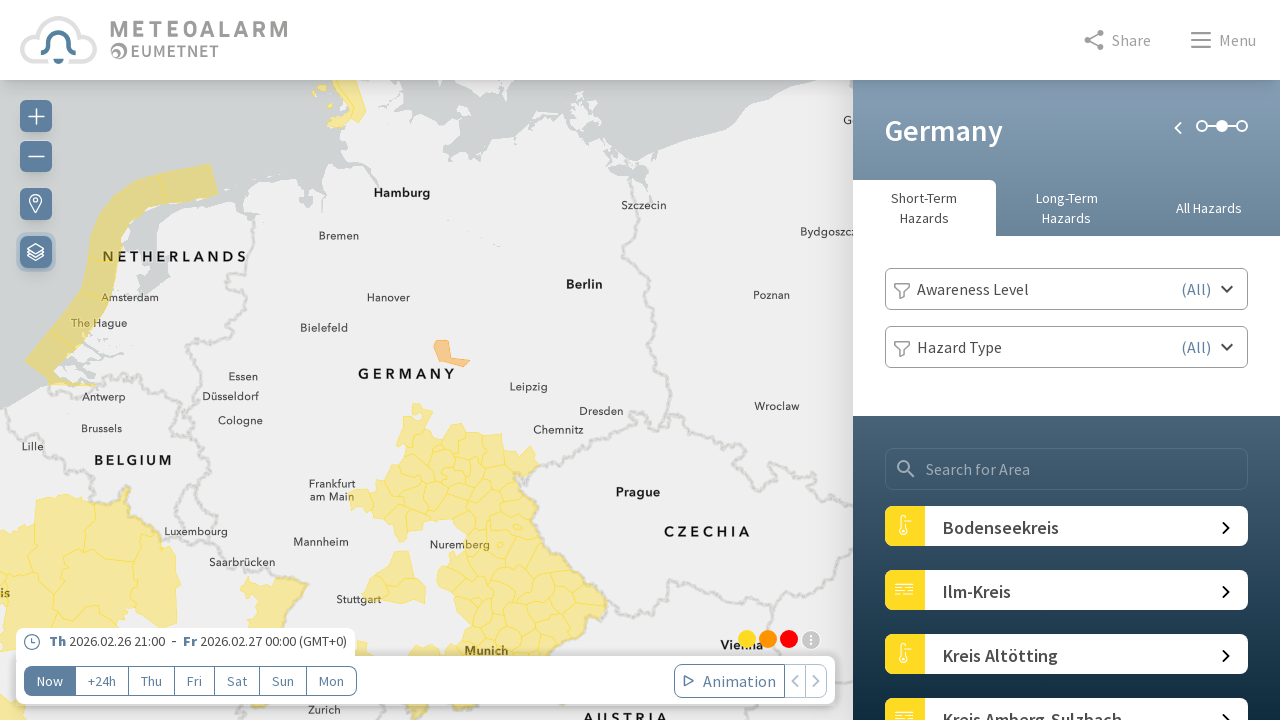

Checked if search input exists on country page
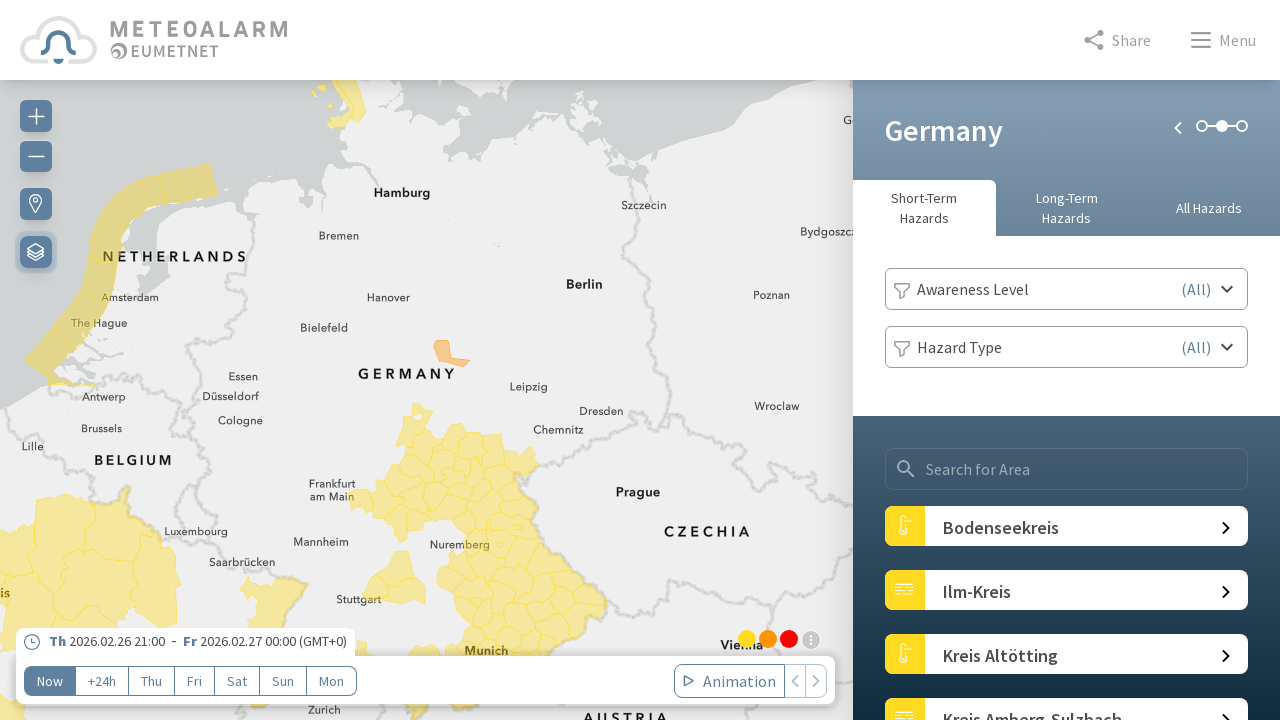

Clicked on search input field at (1087, 469) on input
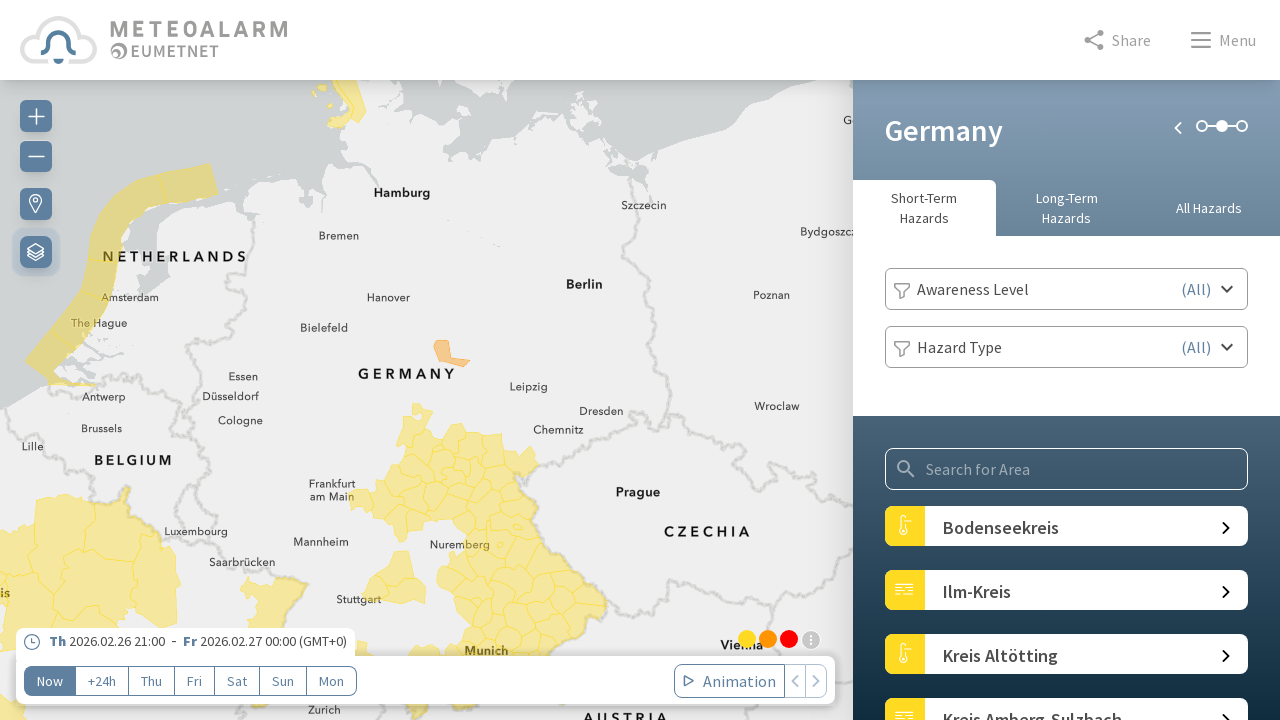

Cleared the search input field on input
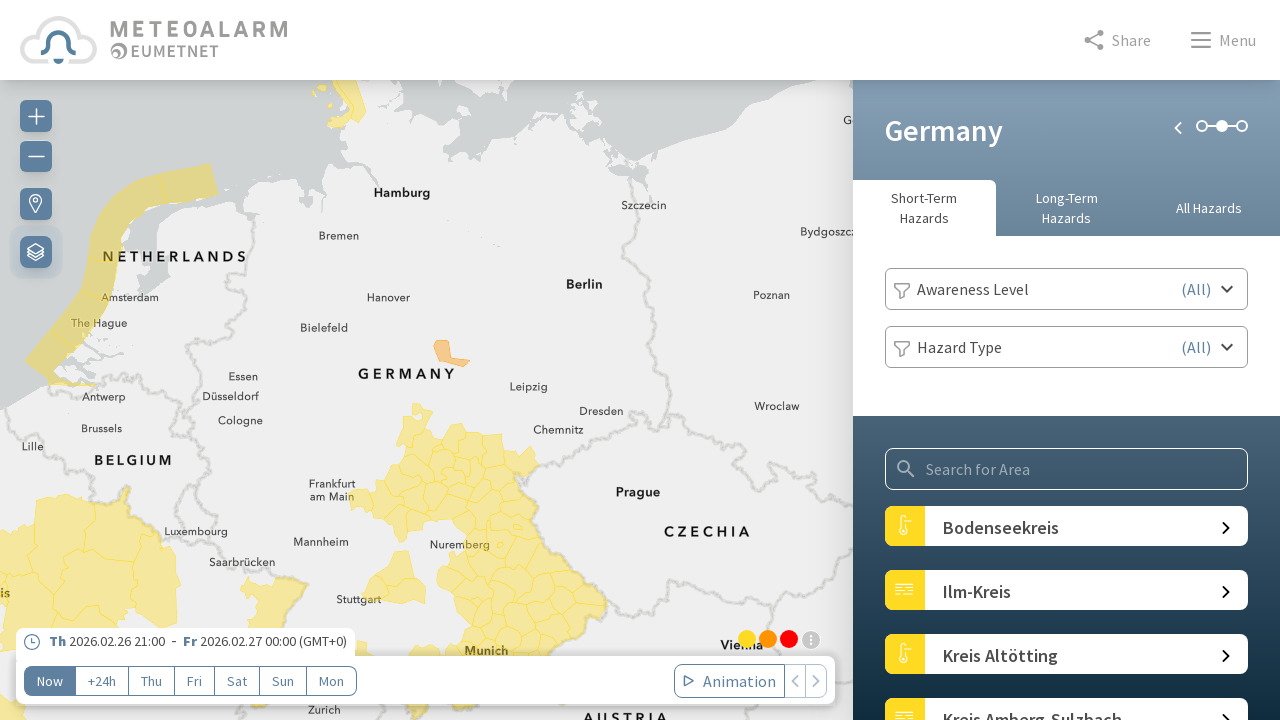

Successfully completed test execution
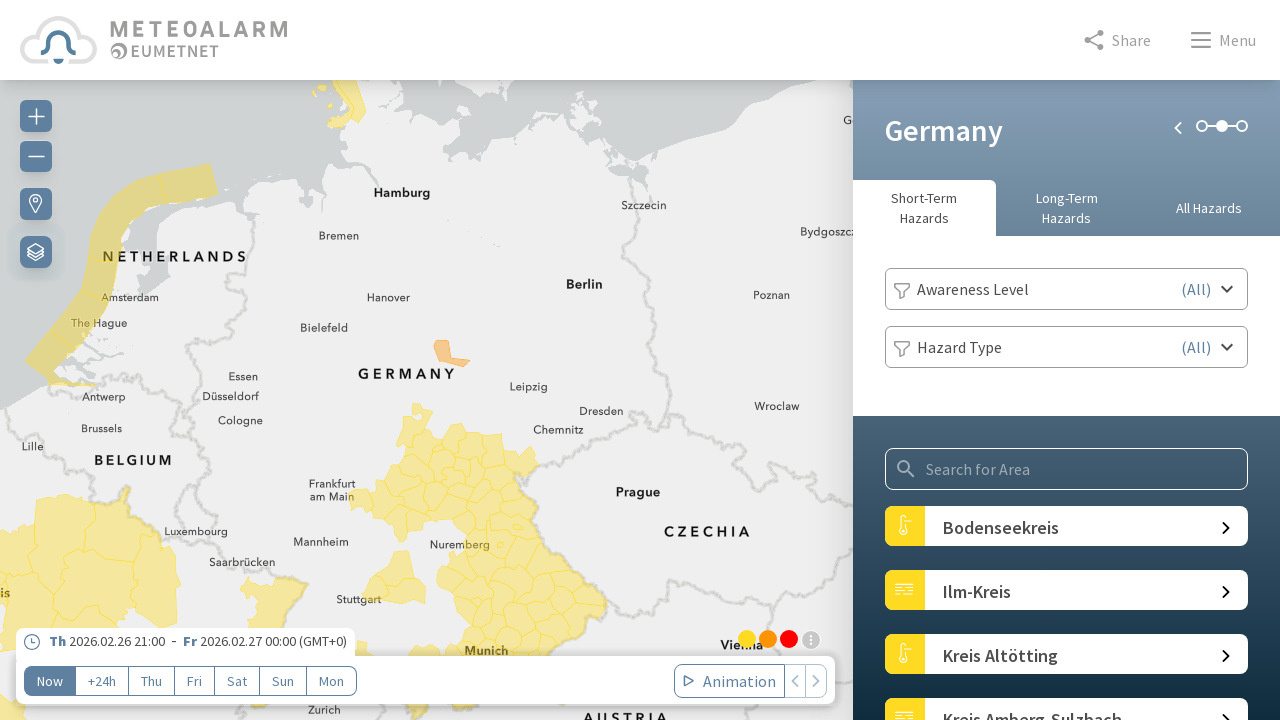

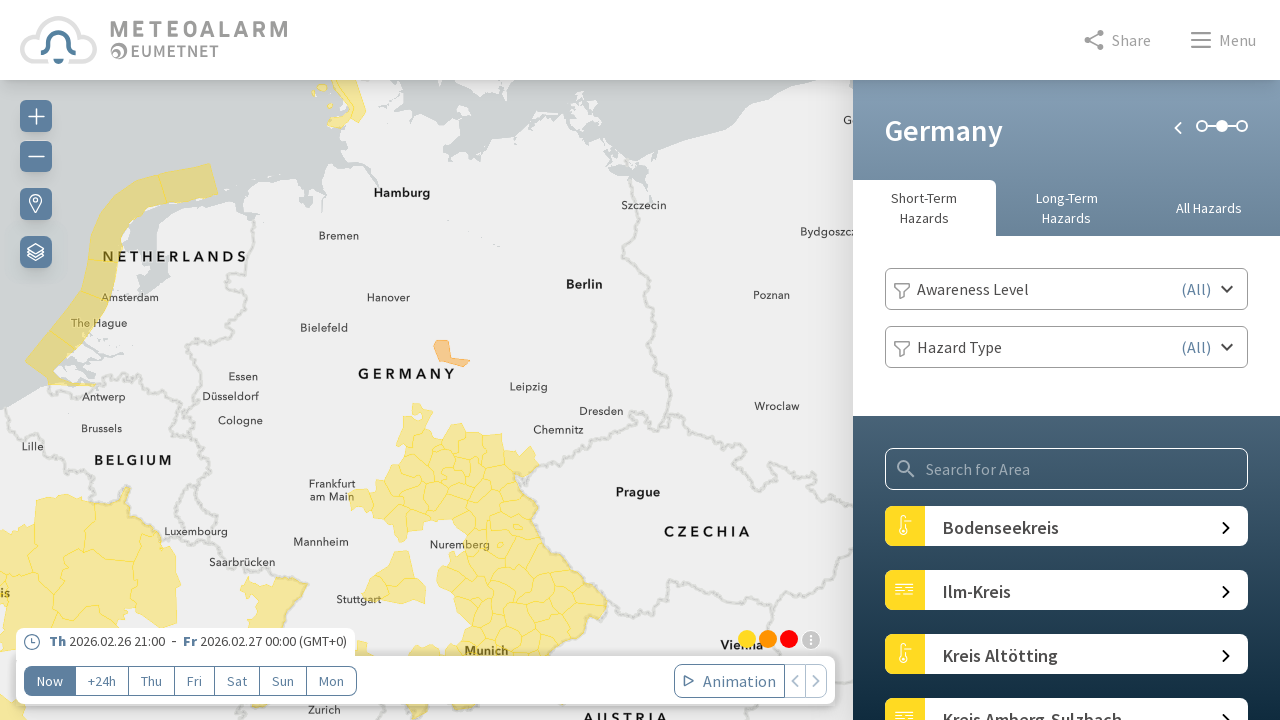